Tests JavaScript alert handling by clicking buttons that trigger different types of alerts (alert, confirm, prompt) and interacting with each dialog appropriately.

Starting URL: https://the-internet.herokuapp.com/javascript_alerts

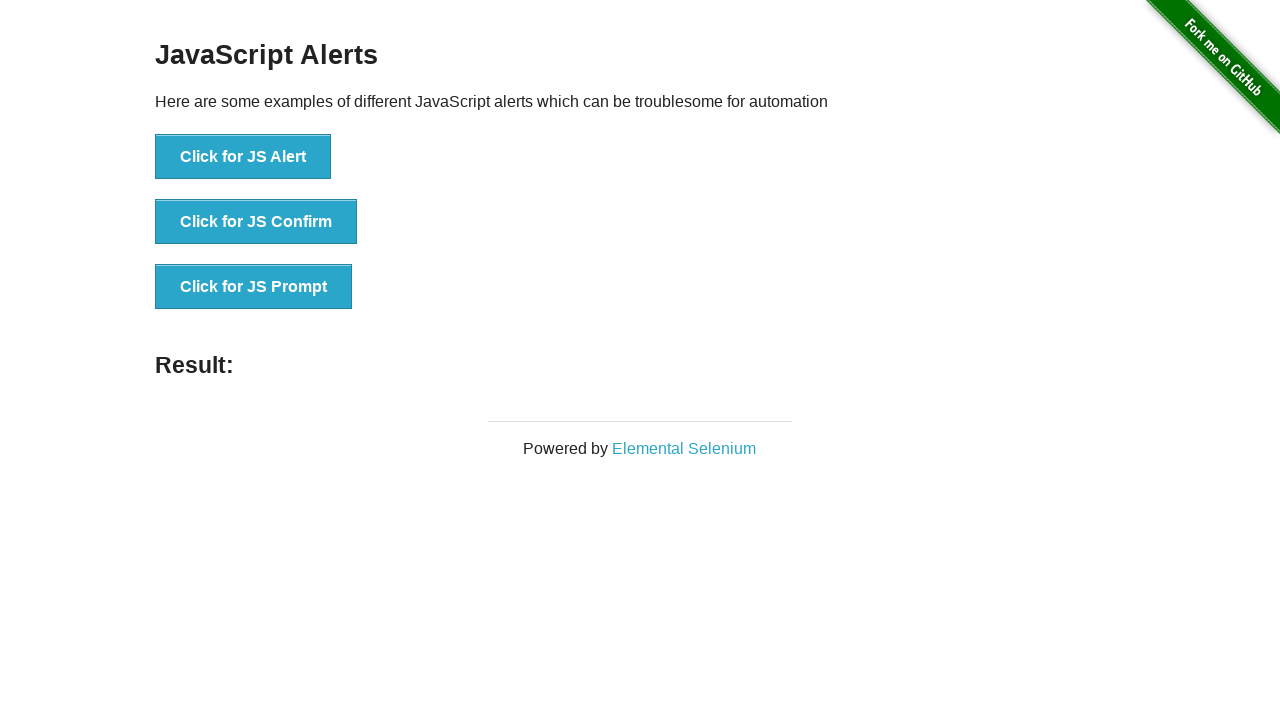

Clicked button to trigger JS Alert dialog at (243, 157) on xpath=//button[text()='Click for JS Alert']
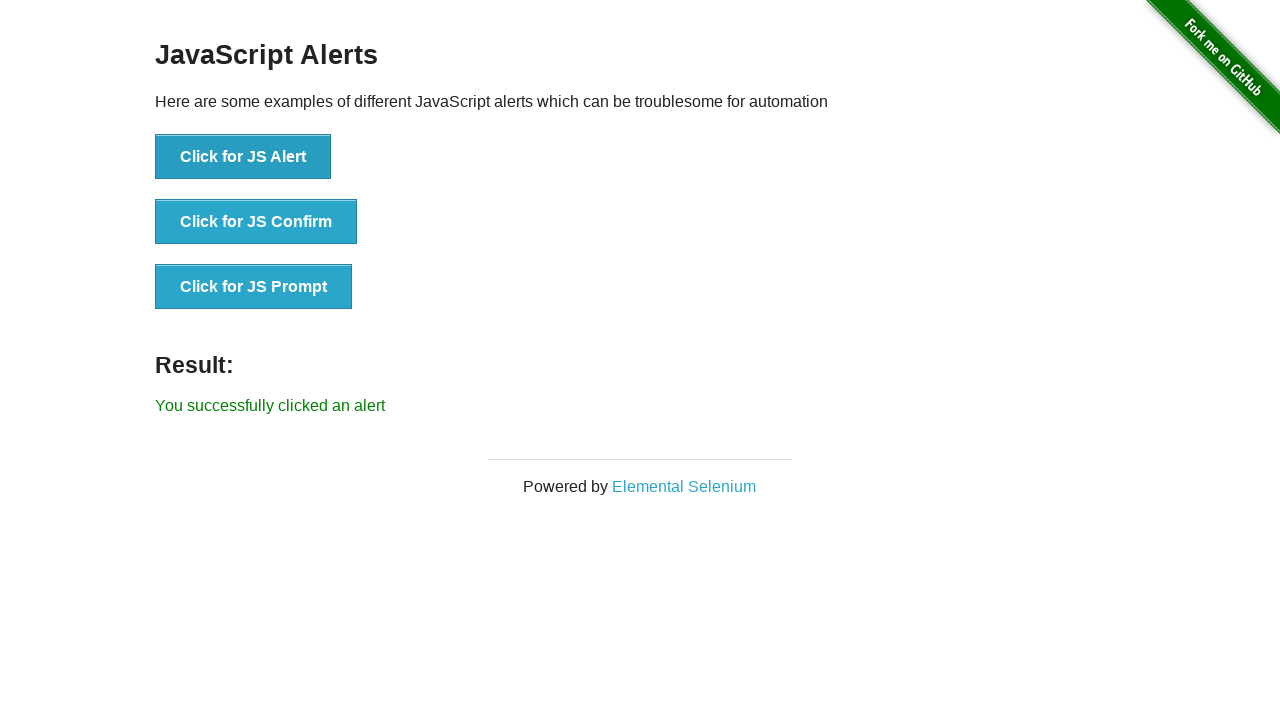

Set up dialog handler to accept alerts
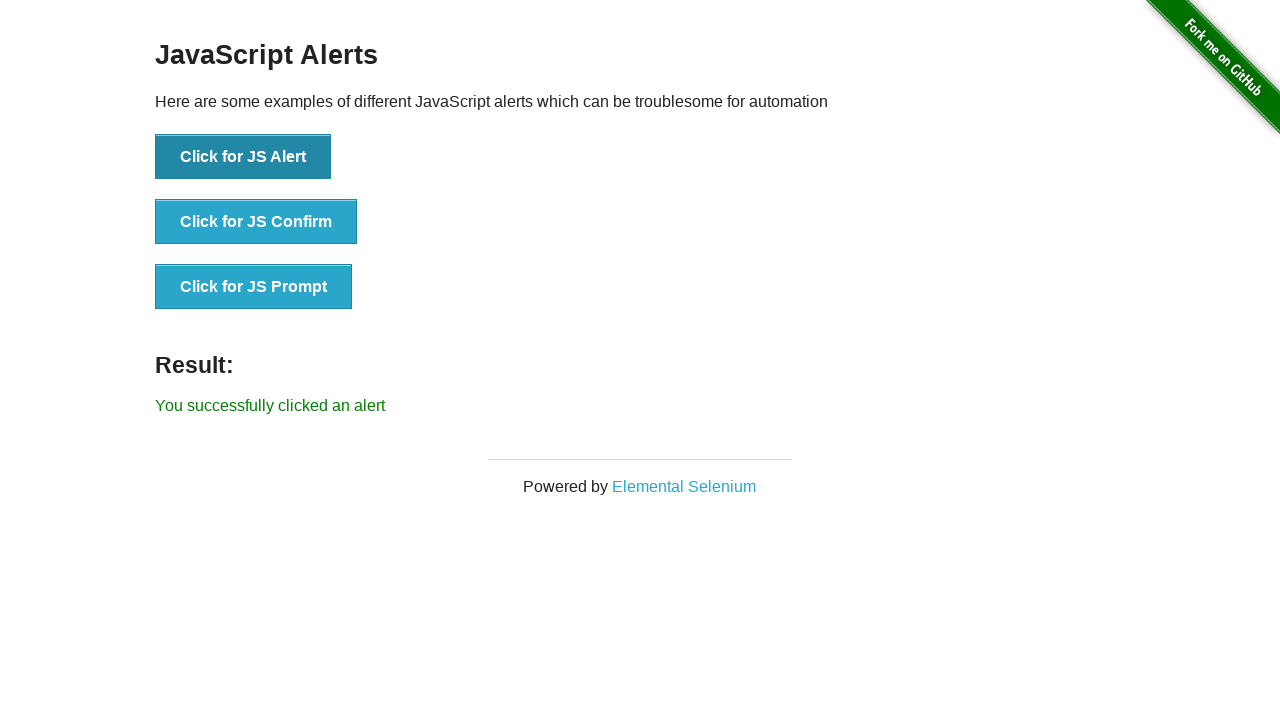

Waited 500ms for alert to be processed
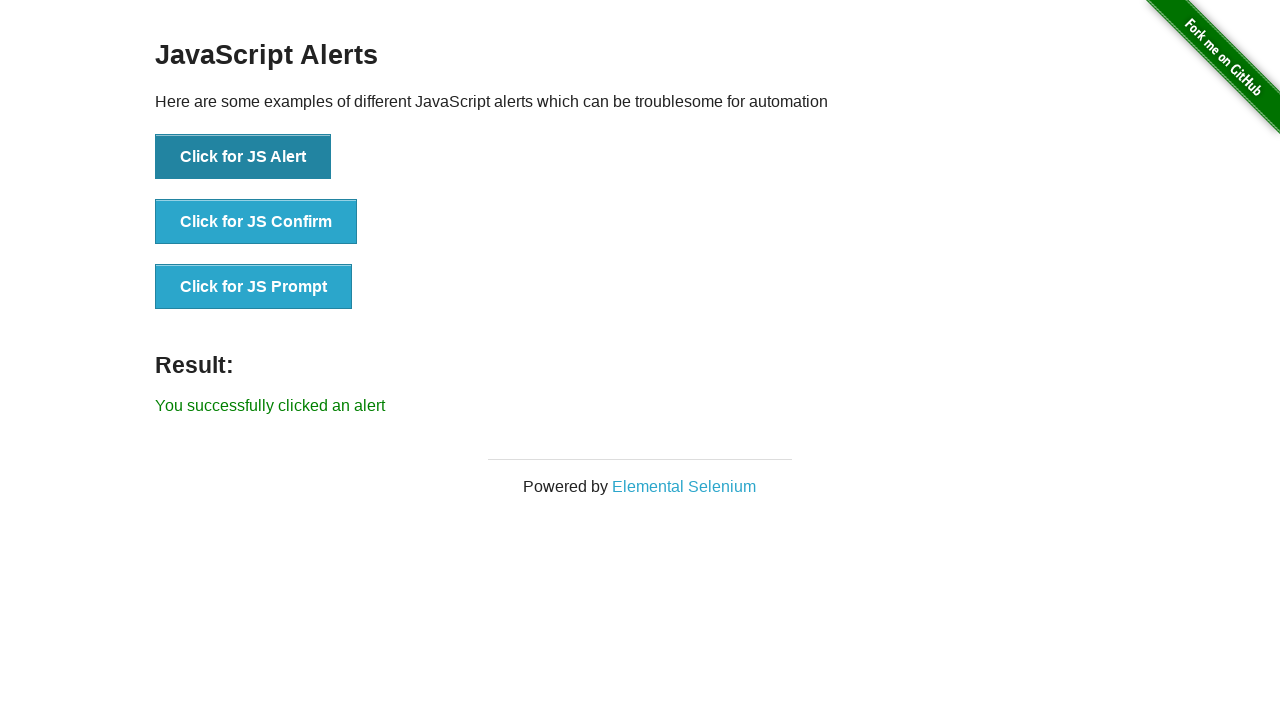

Clicked button to trigger JS Confirm dialog at (256, 222) on xpath=//button[text()='Click for JS Confirm']
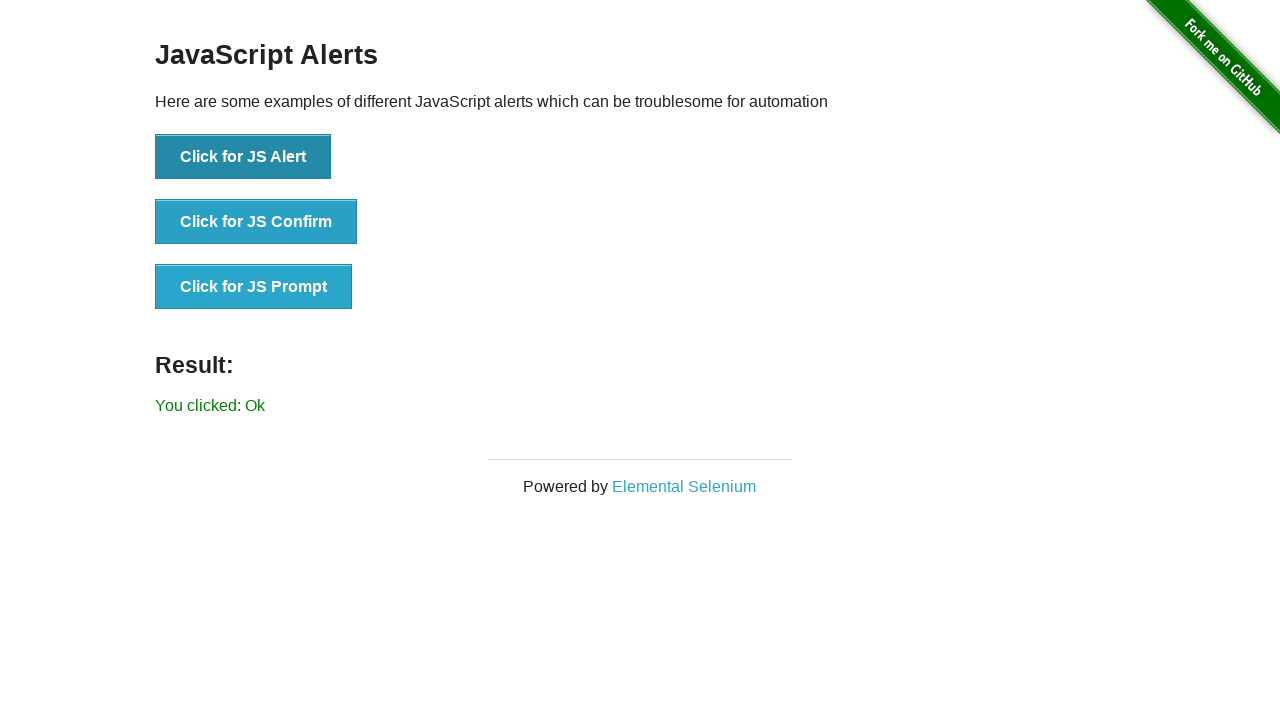

Waited 500ms for confirm dialog to be processed
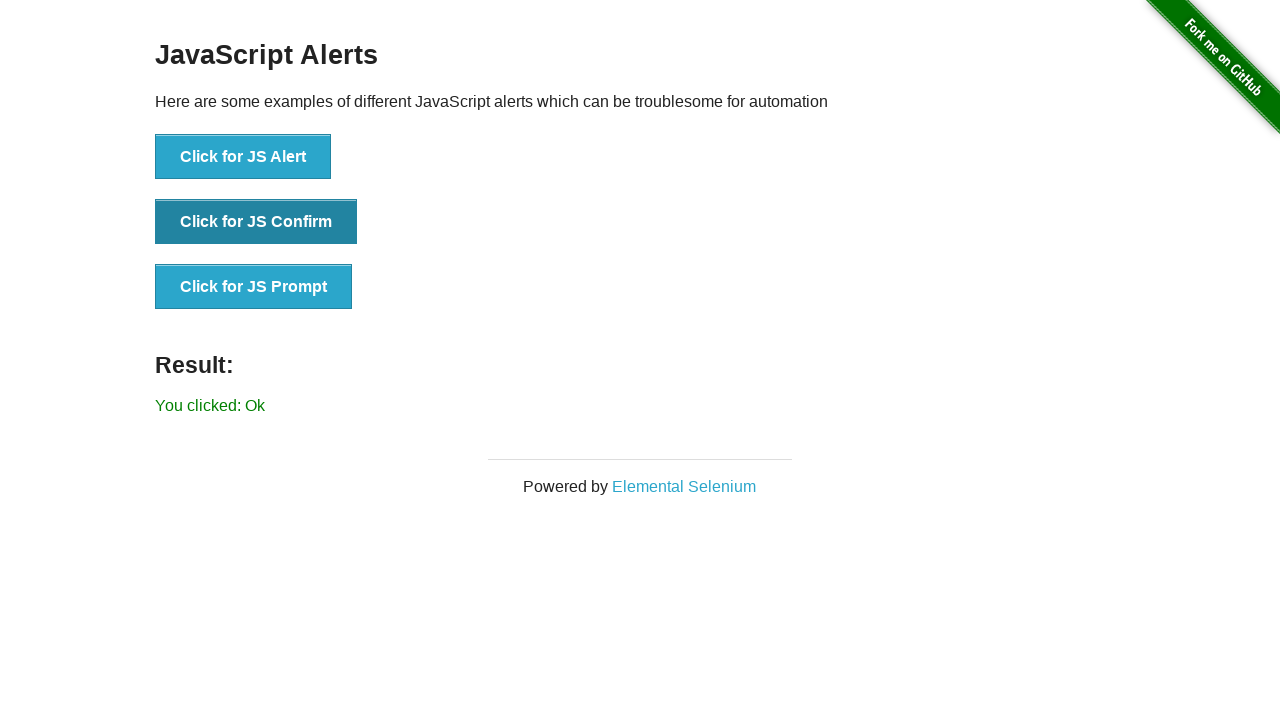

Clicked button to trigger JS Prompt dialog at (254, 287) on xpath=//button[text()='Click for JS Prompt']
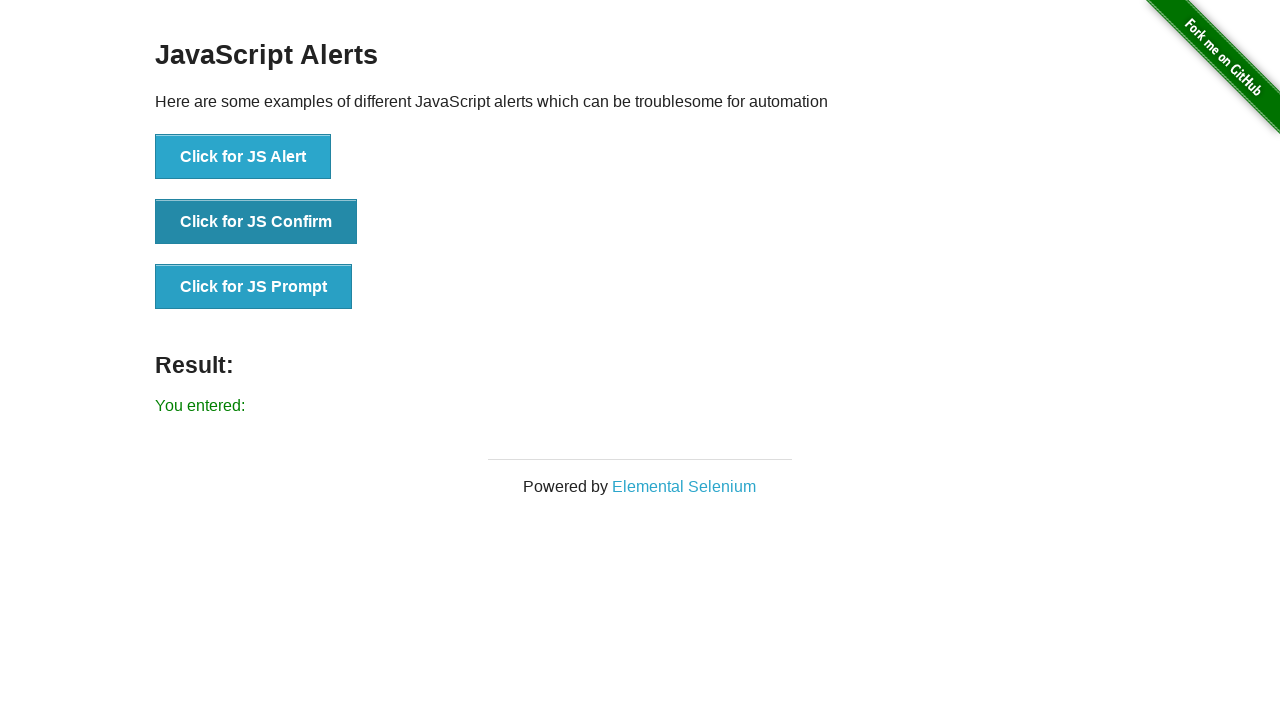

Set up prompt dialog handler to accept with text 'Hello Glytantio!'
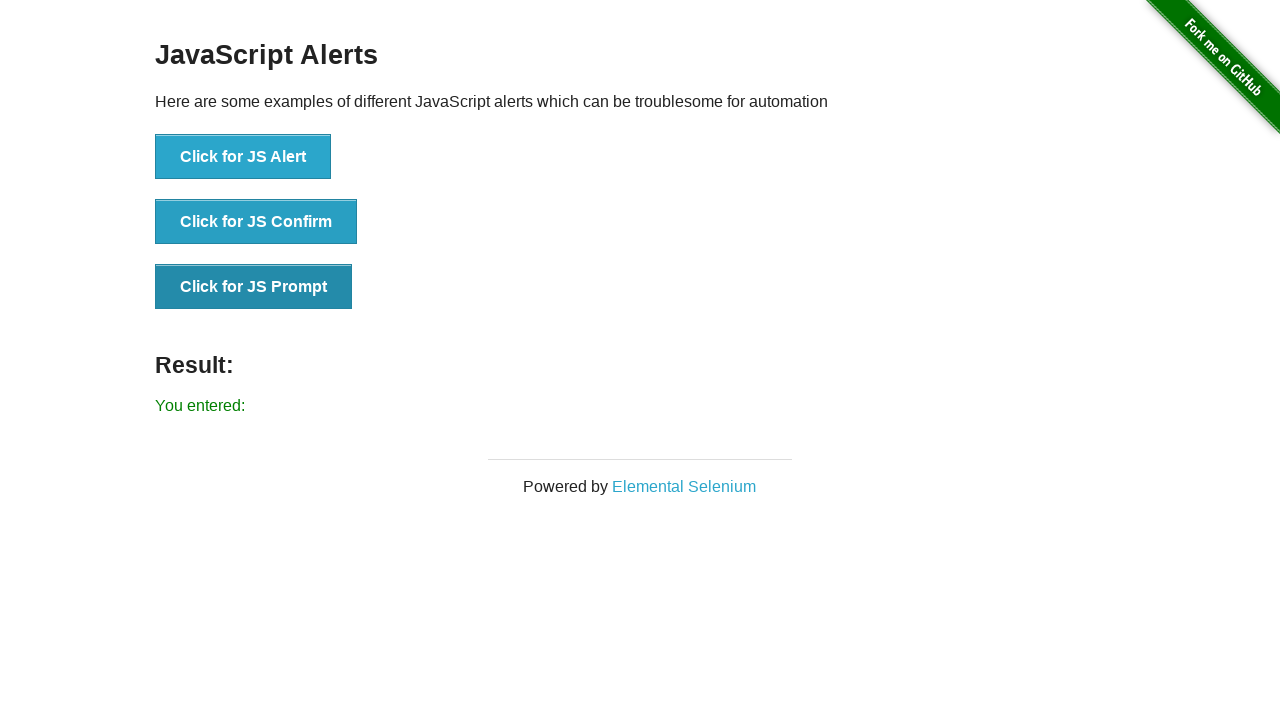

Result element appeared after prompt was handled
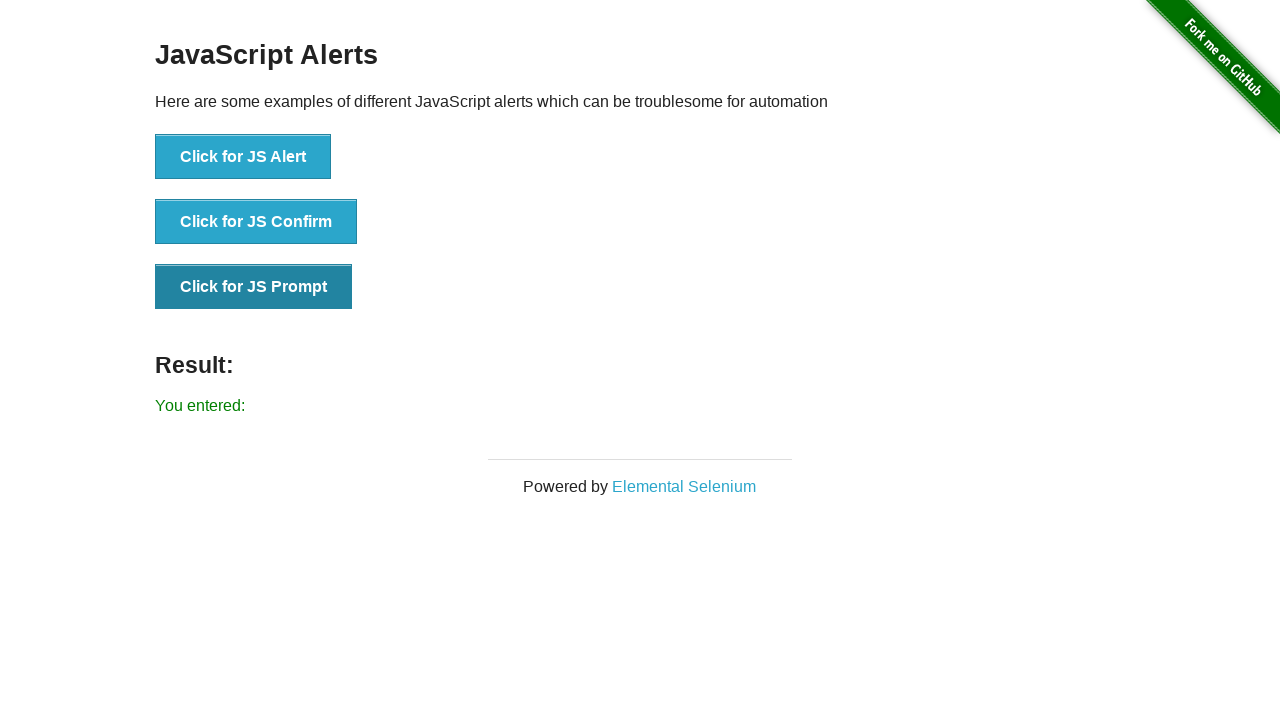

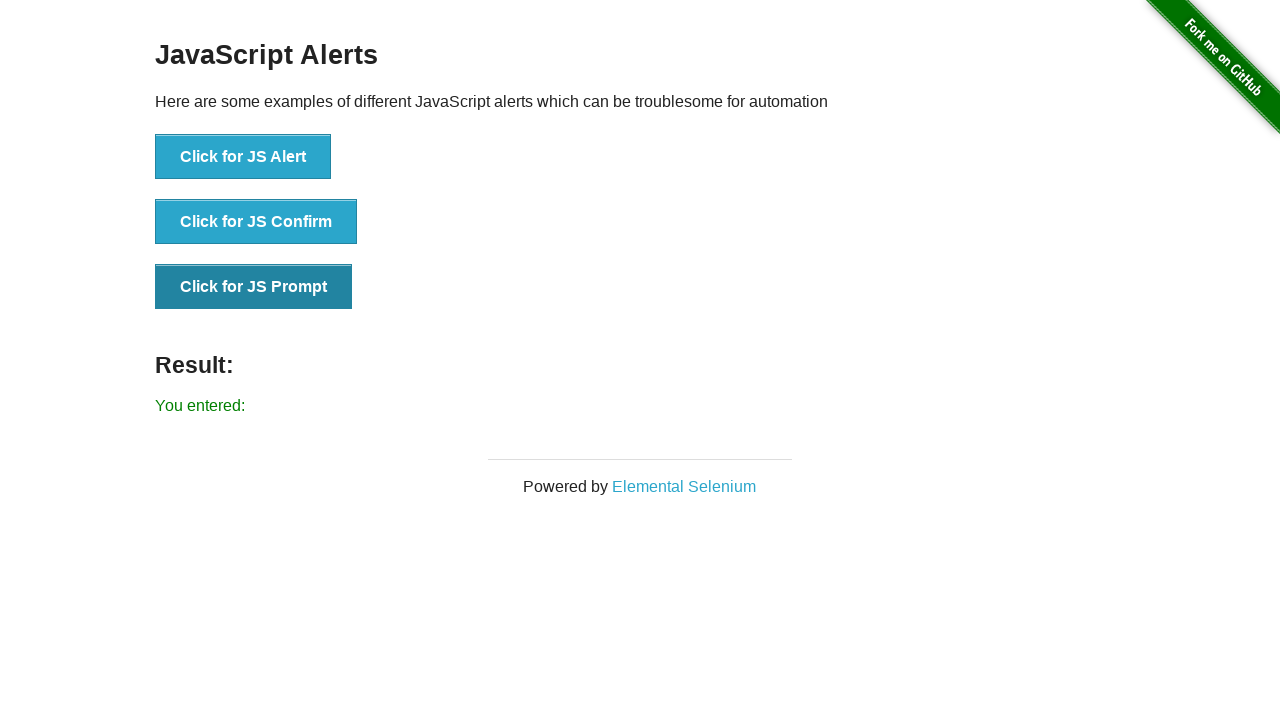